Tests dismissing a confirm alert by navigating to the confirm alert section, triggering it, and dismissing it

Starting URL: http://demo.automationtesting.in/Alerts.html

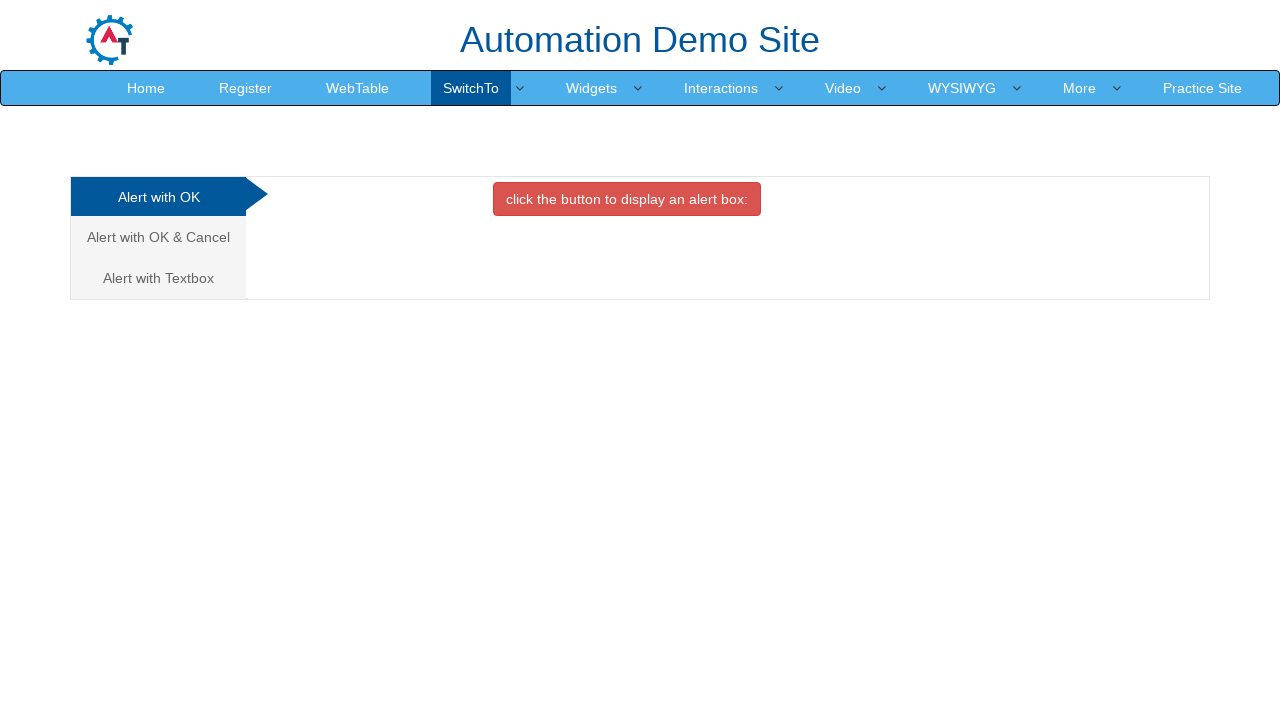

Navigated to Alert with OK & Cancel section at (158, 237) on xpath=//a[contains(text(),'Alert with OK & Cancel')]
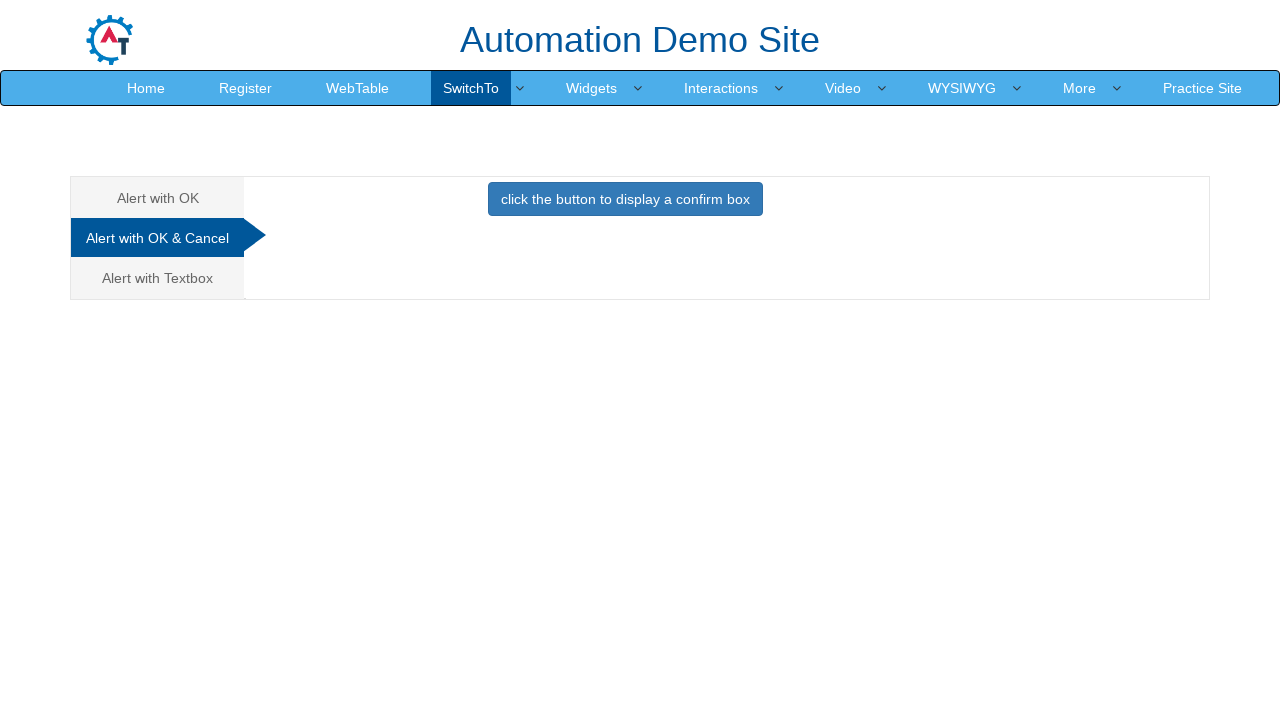

Set up dialog handler to dismiss alerts
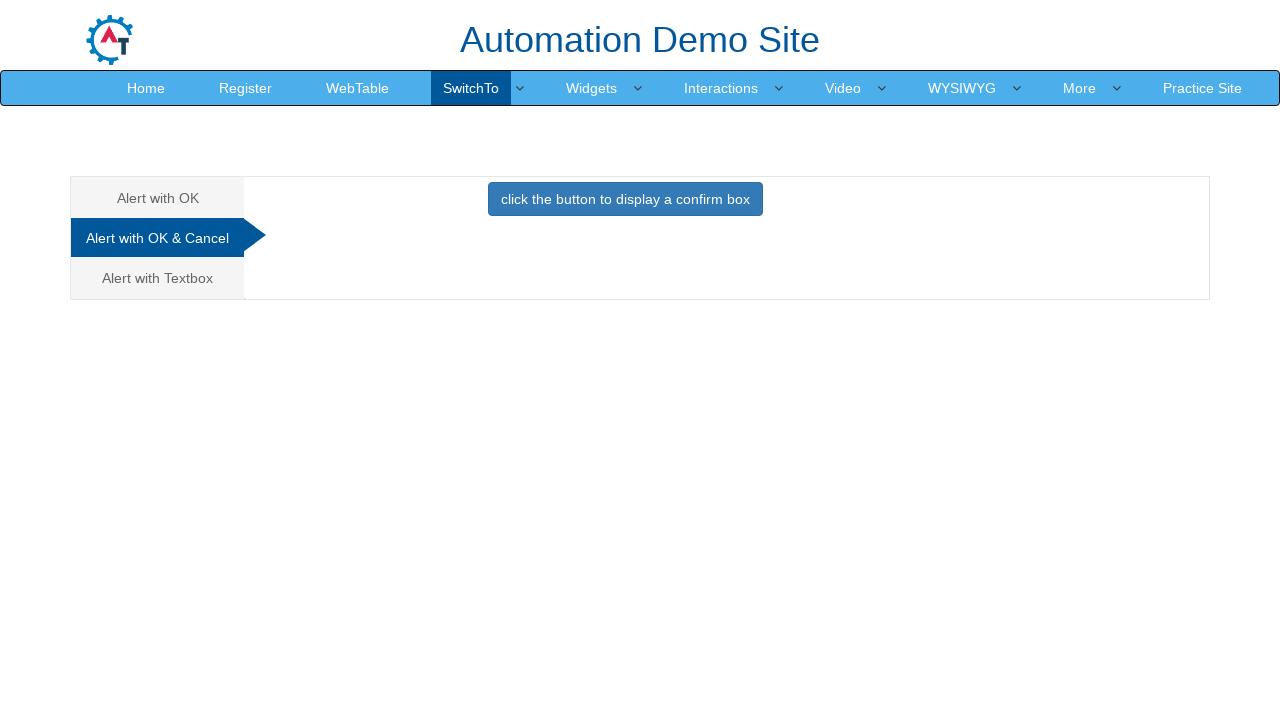

Clicked button to trigger confirm alert at (625, 199) on xpath=//button[contains(text(),'click the button to display a confirm box')]
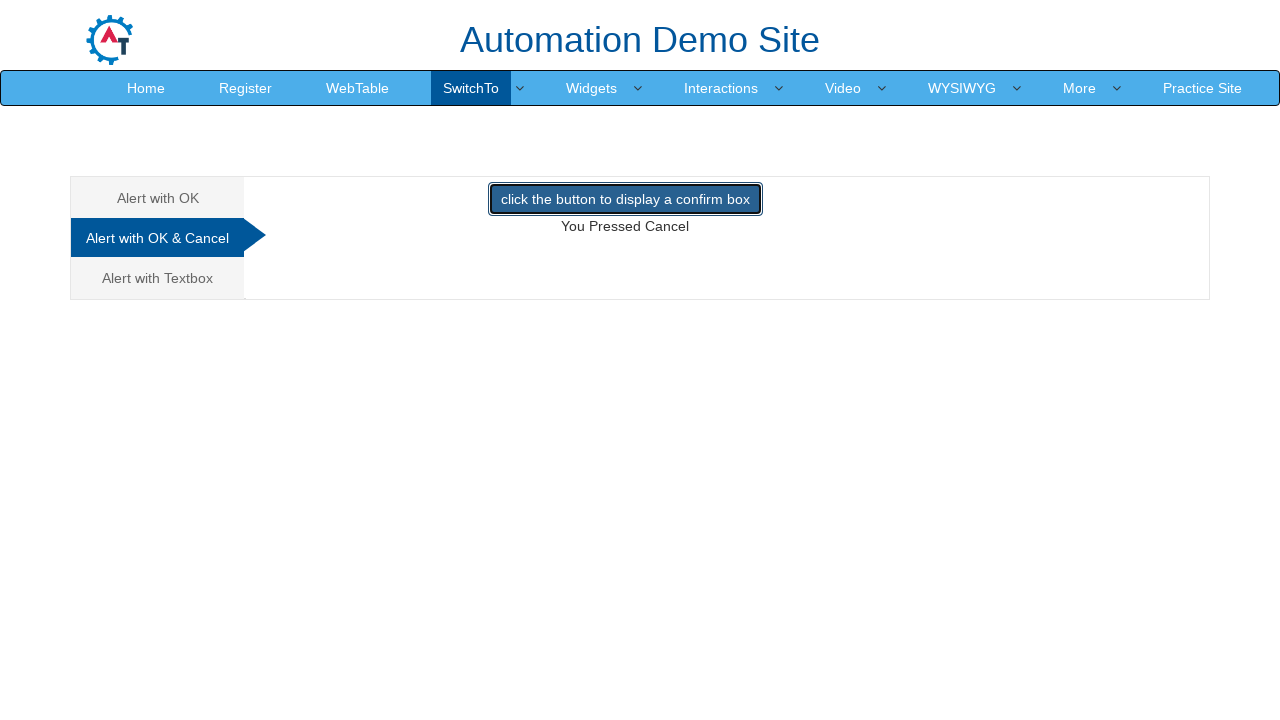

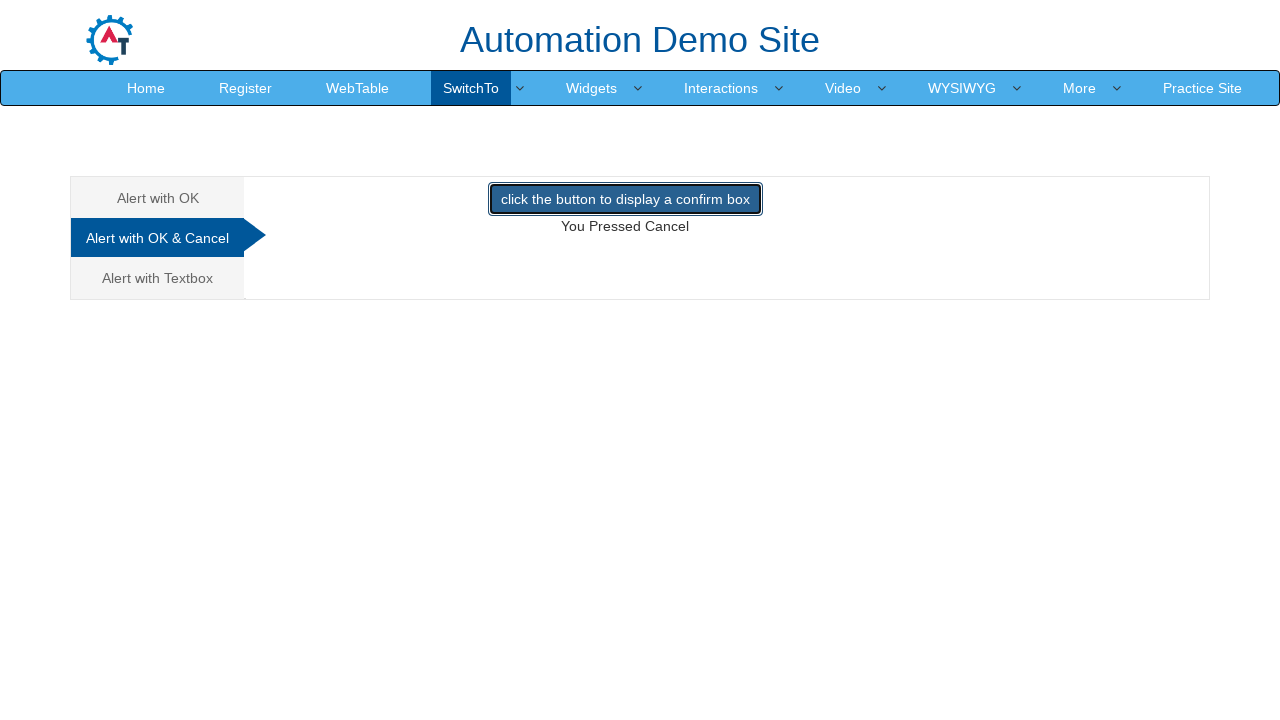